Tests keyboard key press functionality by sending the tab key without targeting a specific element first, and verifying the displayed result text shows the correct key was pressed.

Starting URL: http://the-internet.herokuapp.com/key_presses

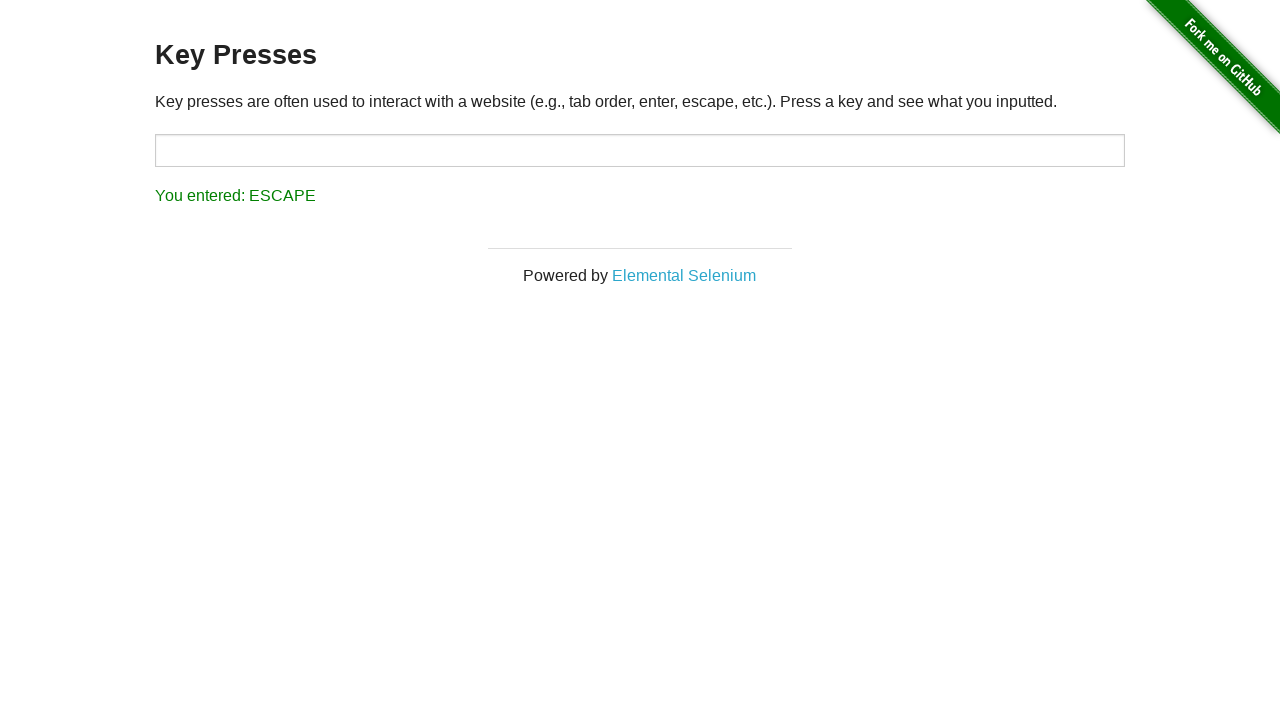

Pressed Tab key on the page
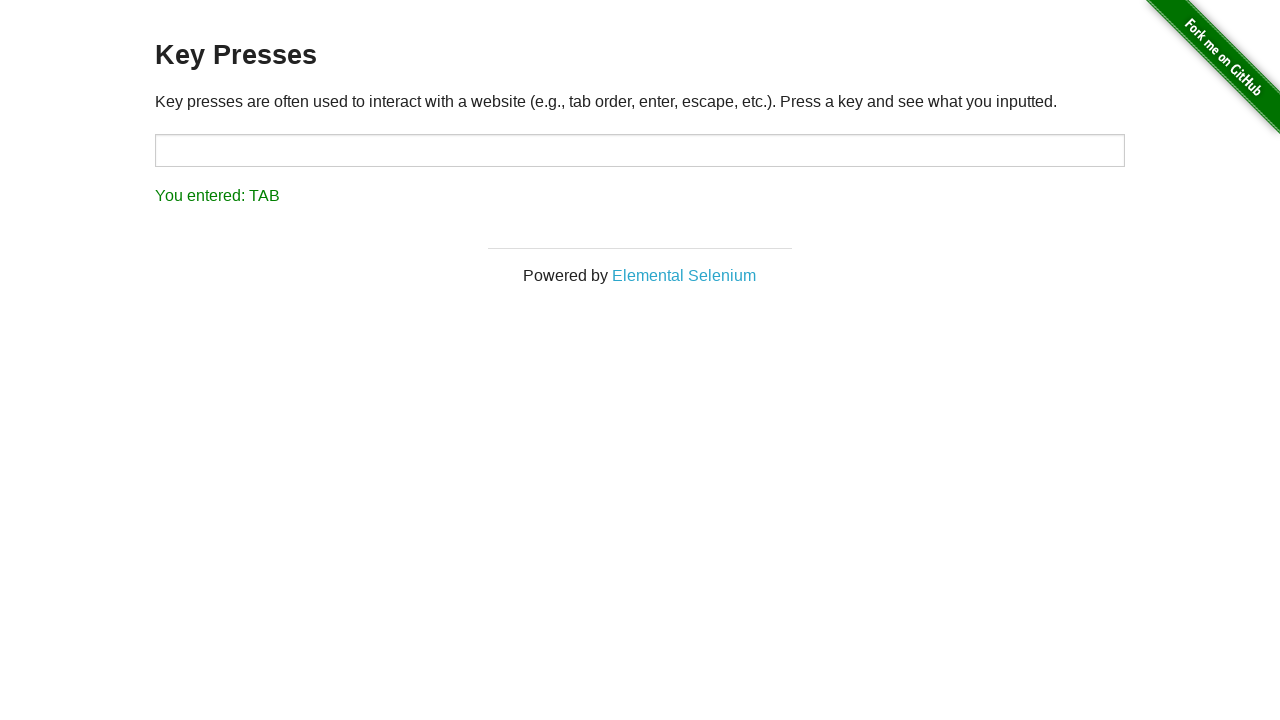

Result element loaded and is visible
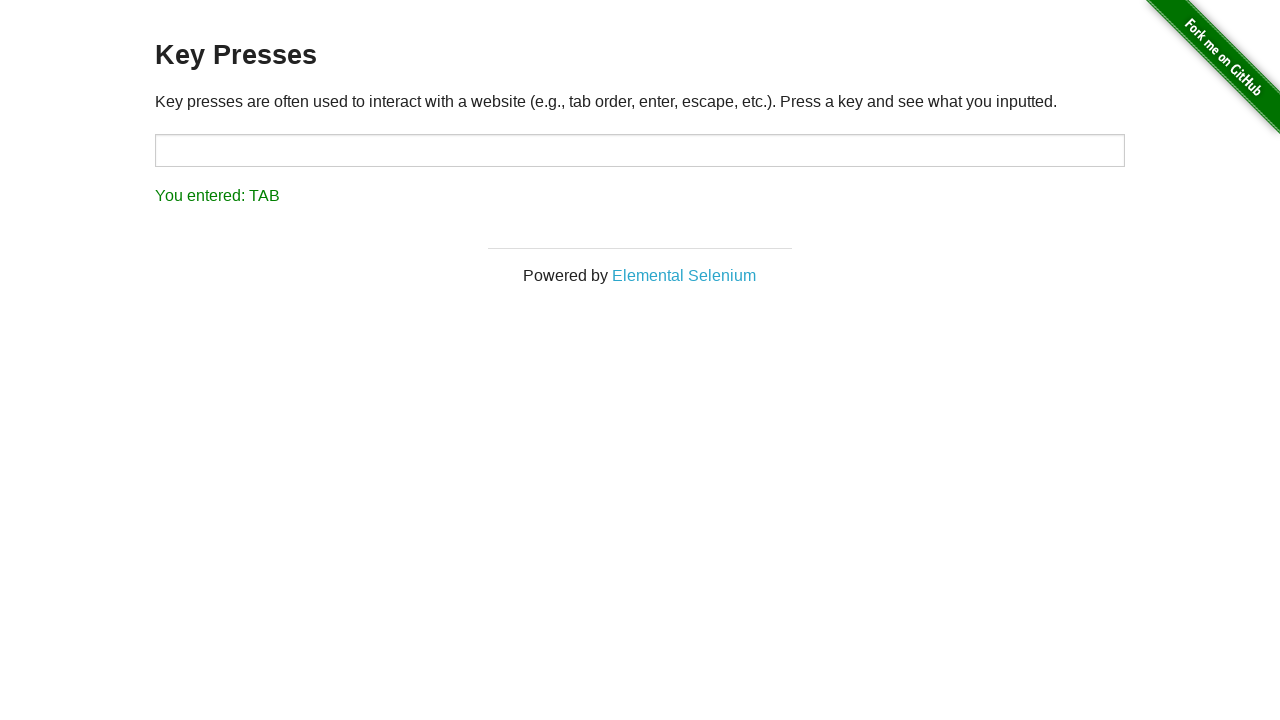

Retrieved result text content
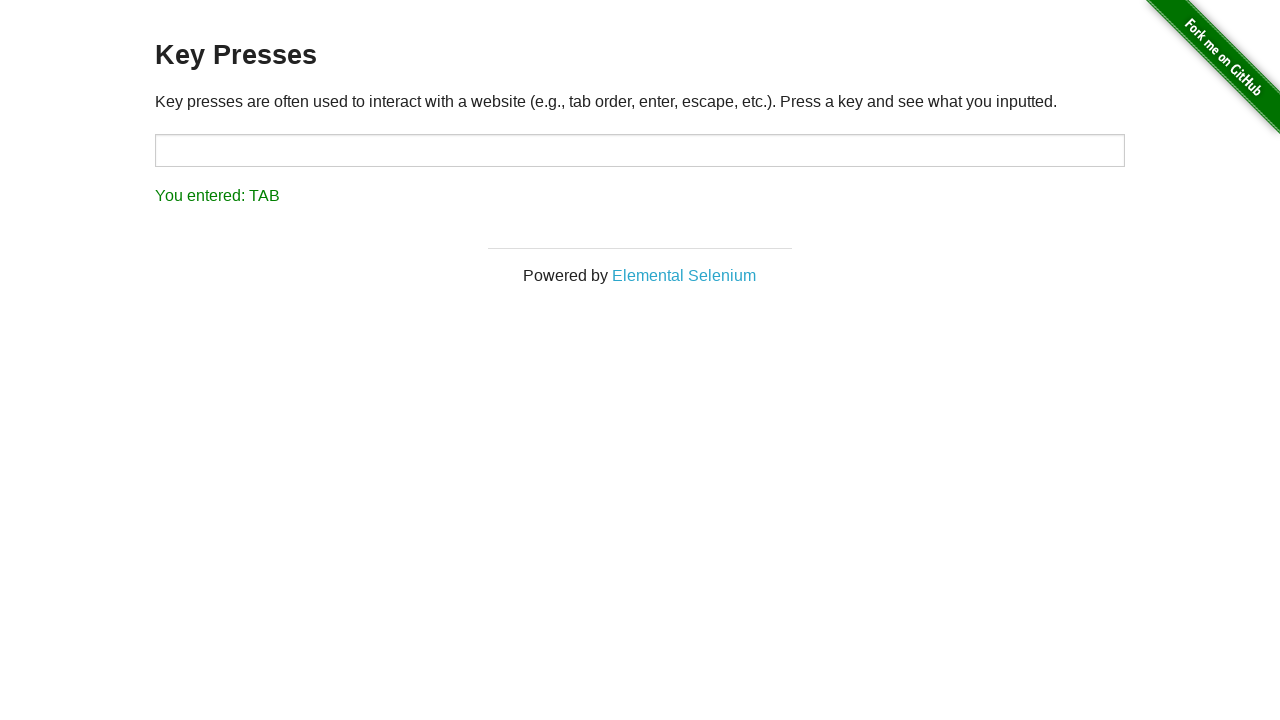

Verified result text shows 'You entered: TAB'
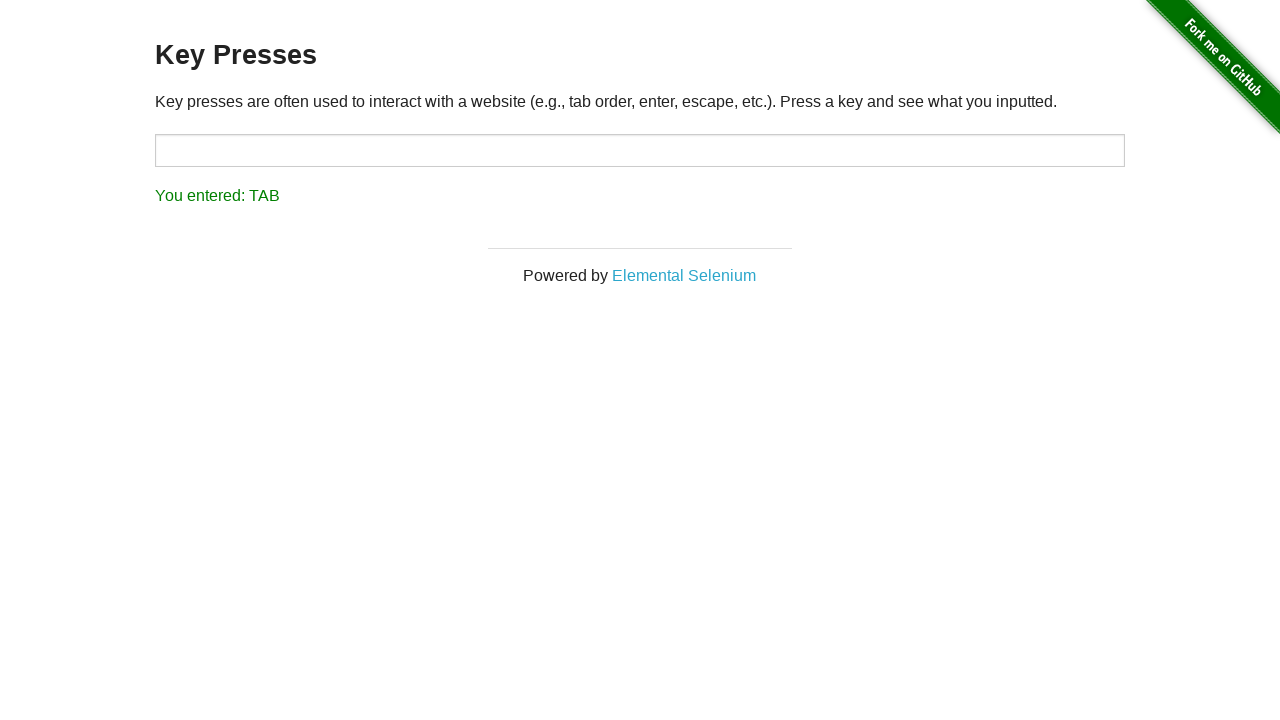

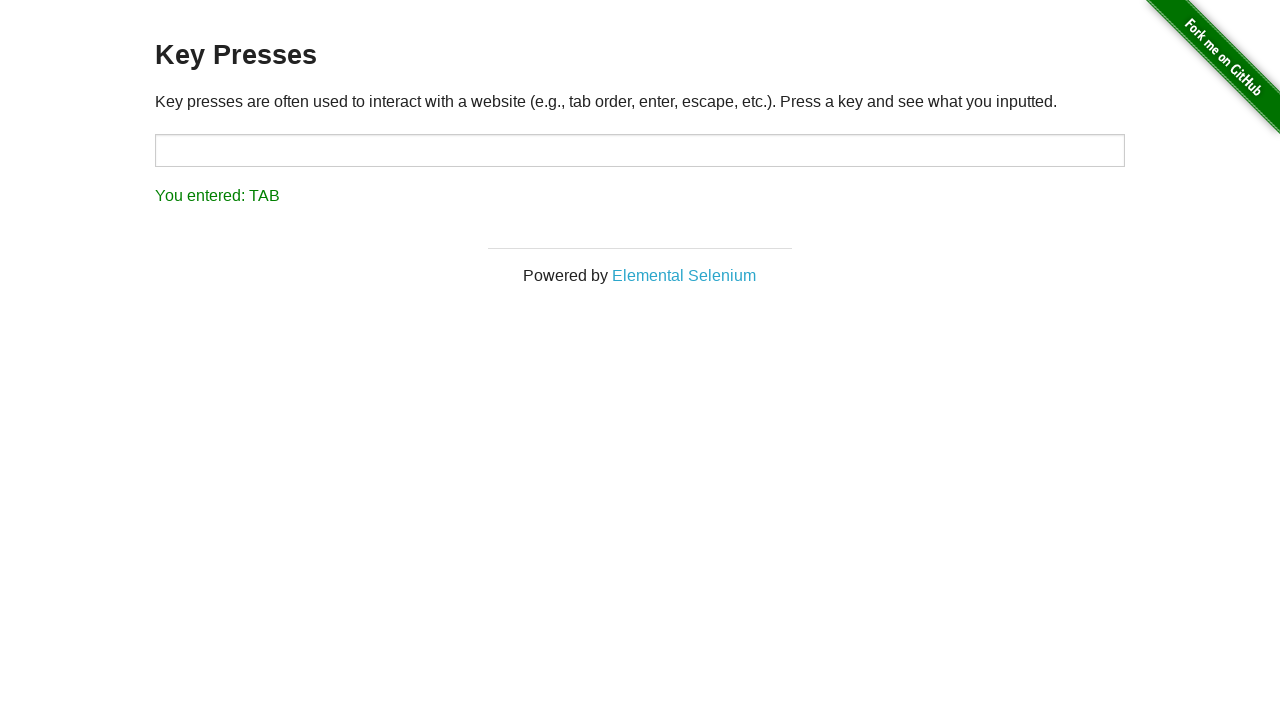